Tests the student registration form on DemoQA by filling in personal details (first name, last name, email, mobile, address), selecting gender, and submitting the form to verify successful submission.

Starting URL: https://demoqa.com/automation-practice-form

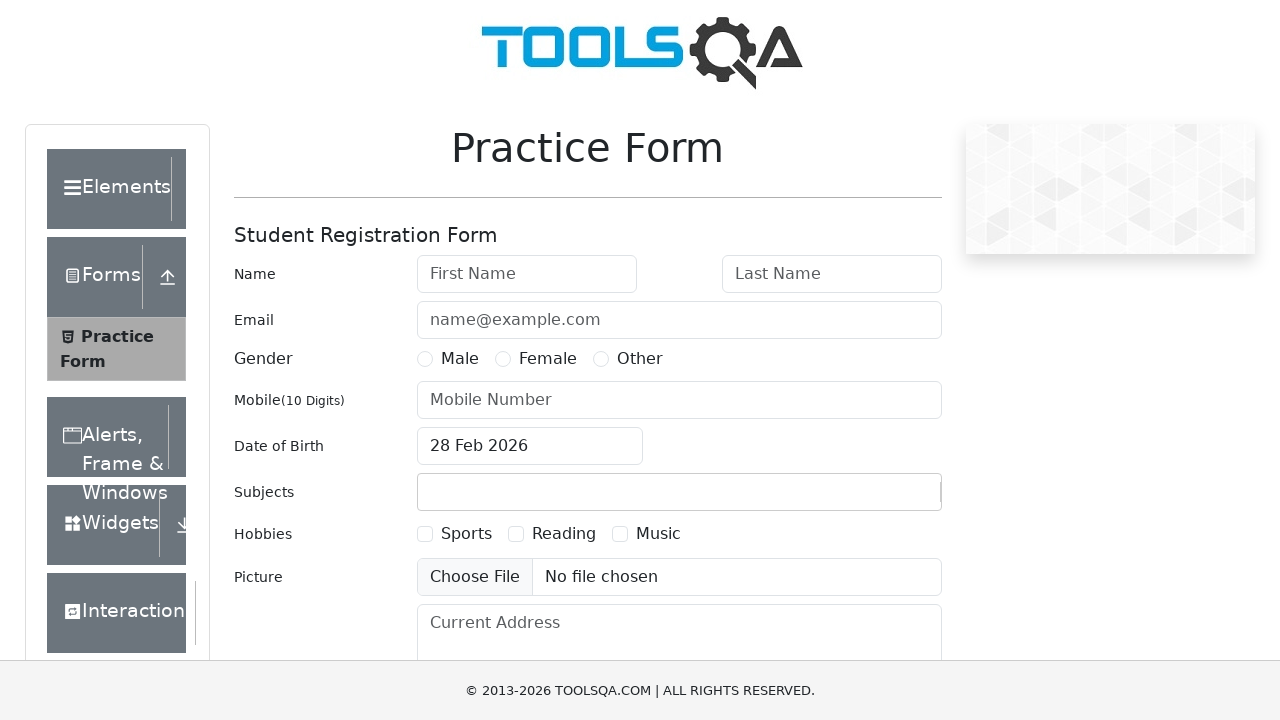

Filled first name field with 'Michael' on #firstName
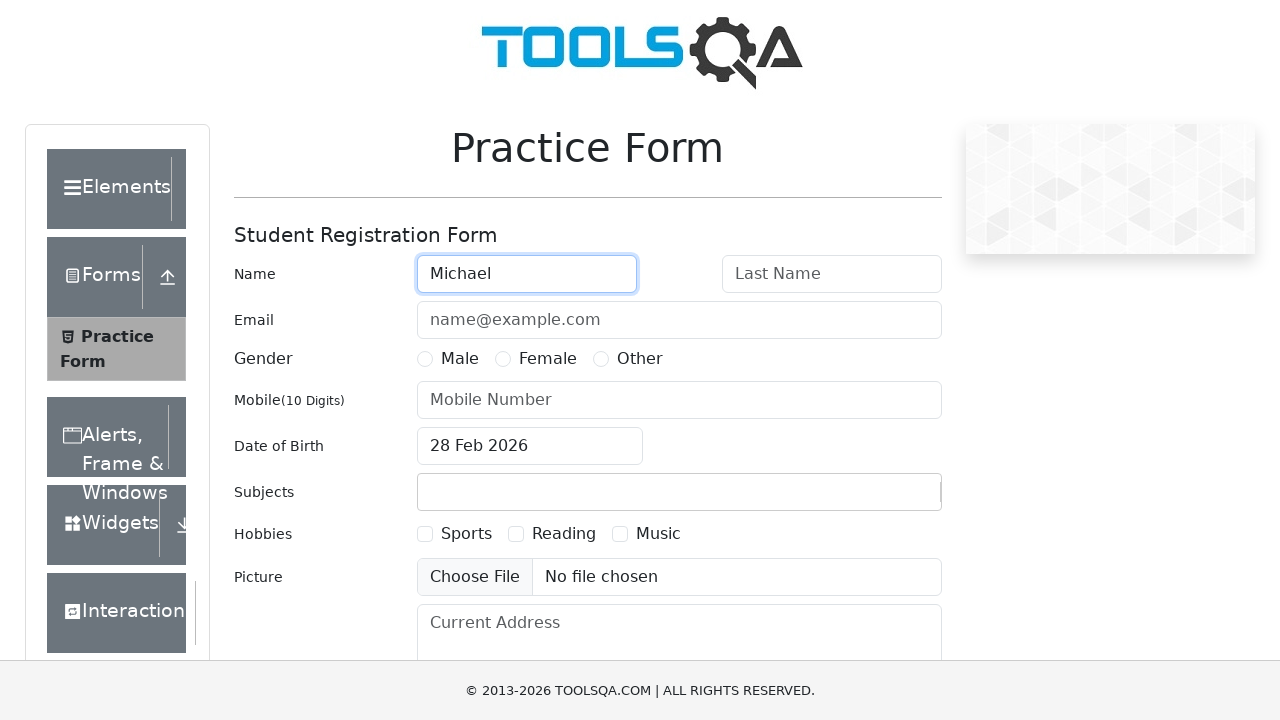

Filled last name field with 'Johnson' on #lastName
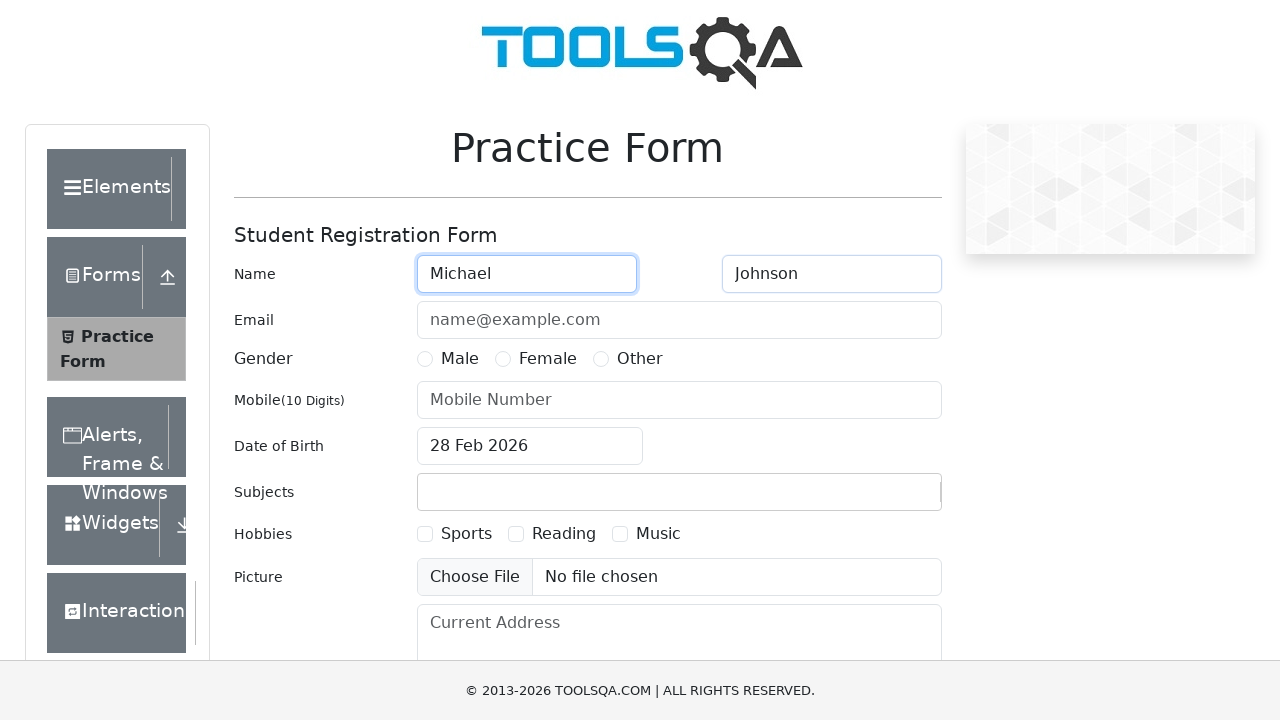

Filled email field with 'michael.johnson@testmail.com' on #userEmail
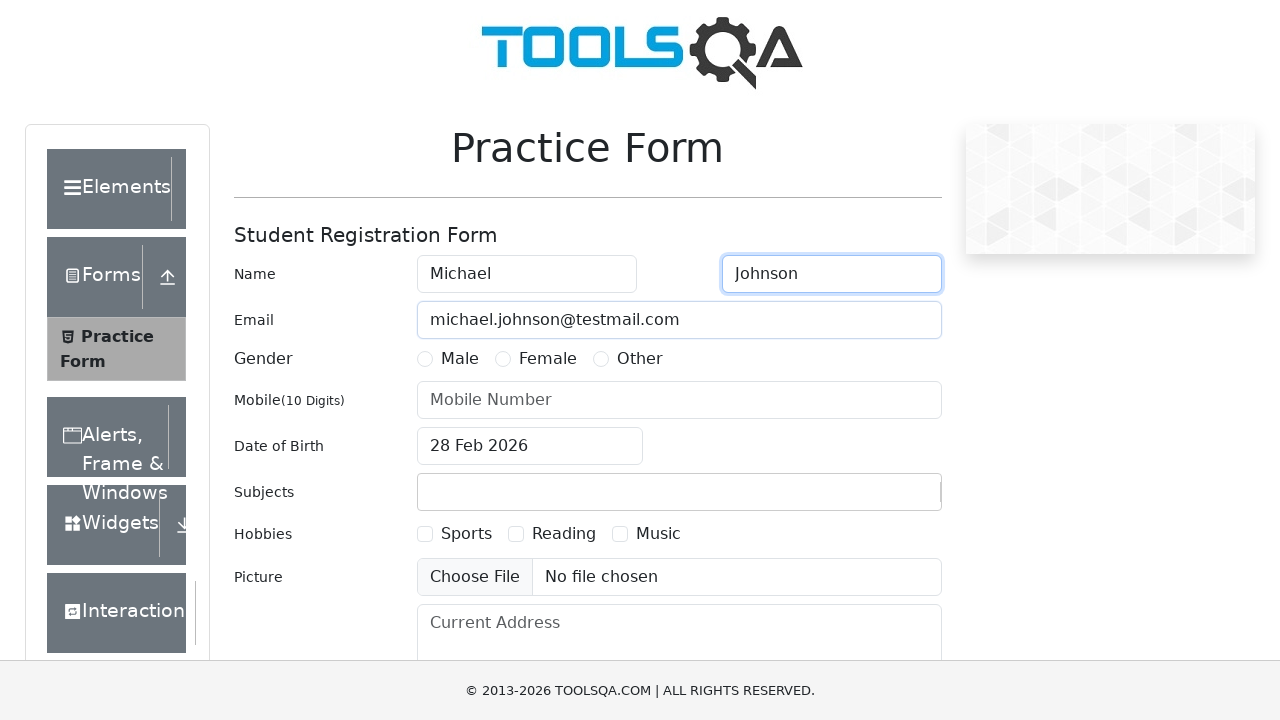

Selected Male gender option at (460, 359) on label[for='gender-radio-1']
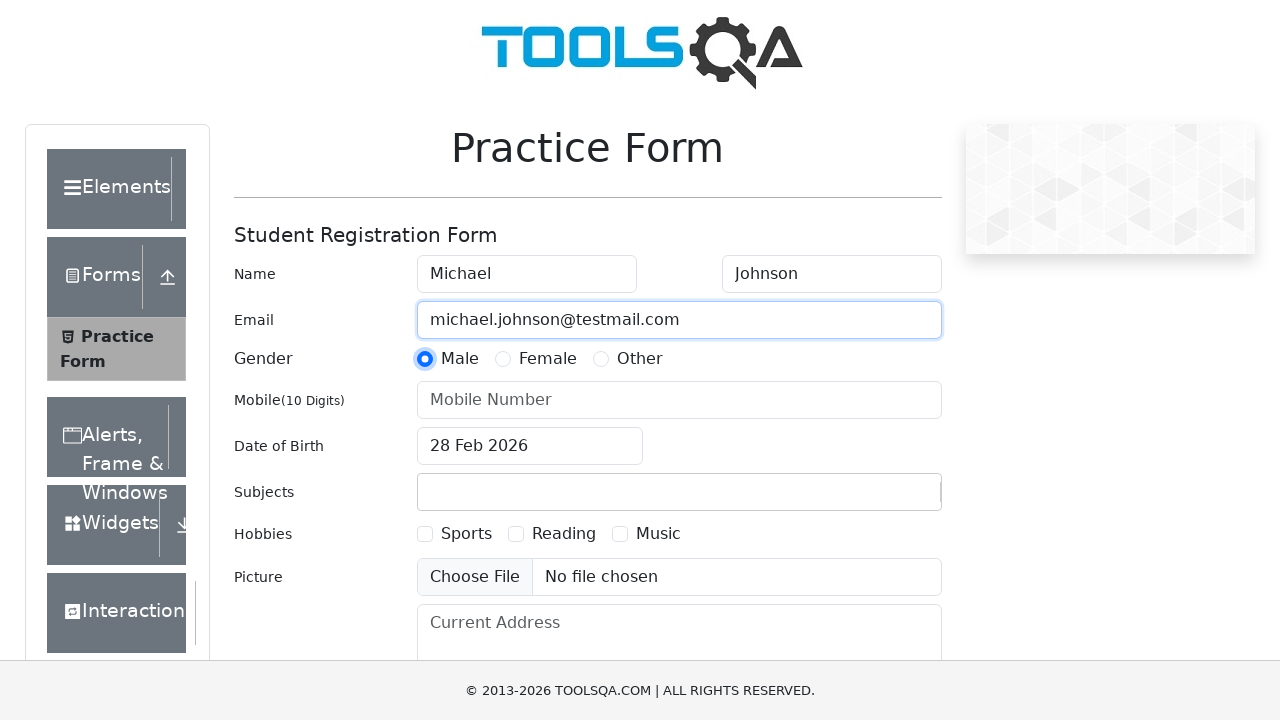

Filled mobile number field with '9876543210' on #userNumber
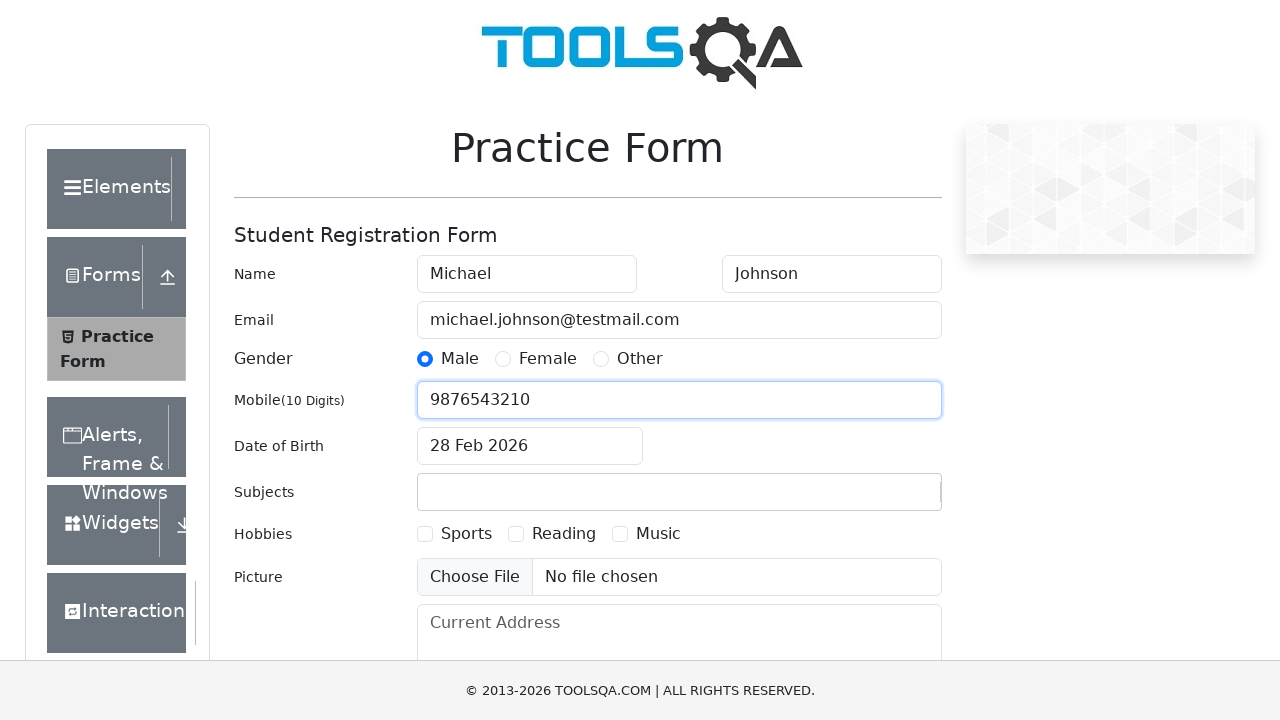

Filled current address field with '123 Test Street, Sample City, 12345' on #currentAddress
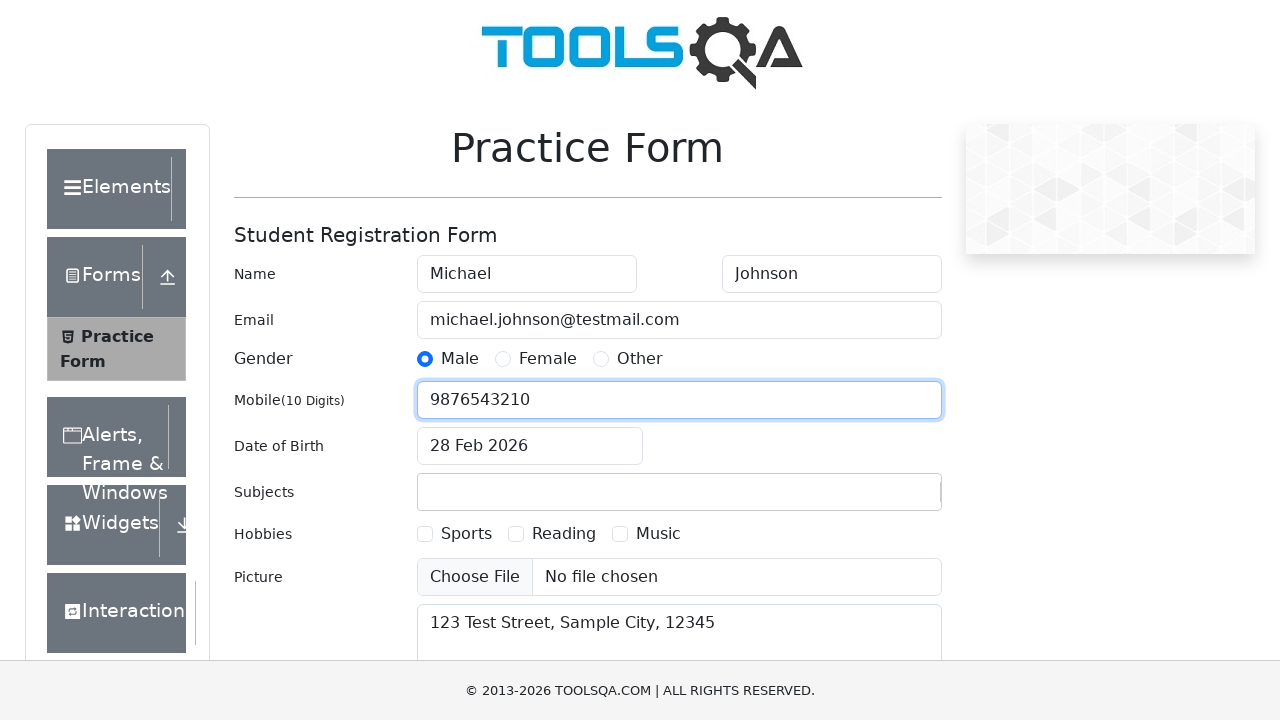

Clicked submit button to submit the registration form at (885, 499) on #submit
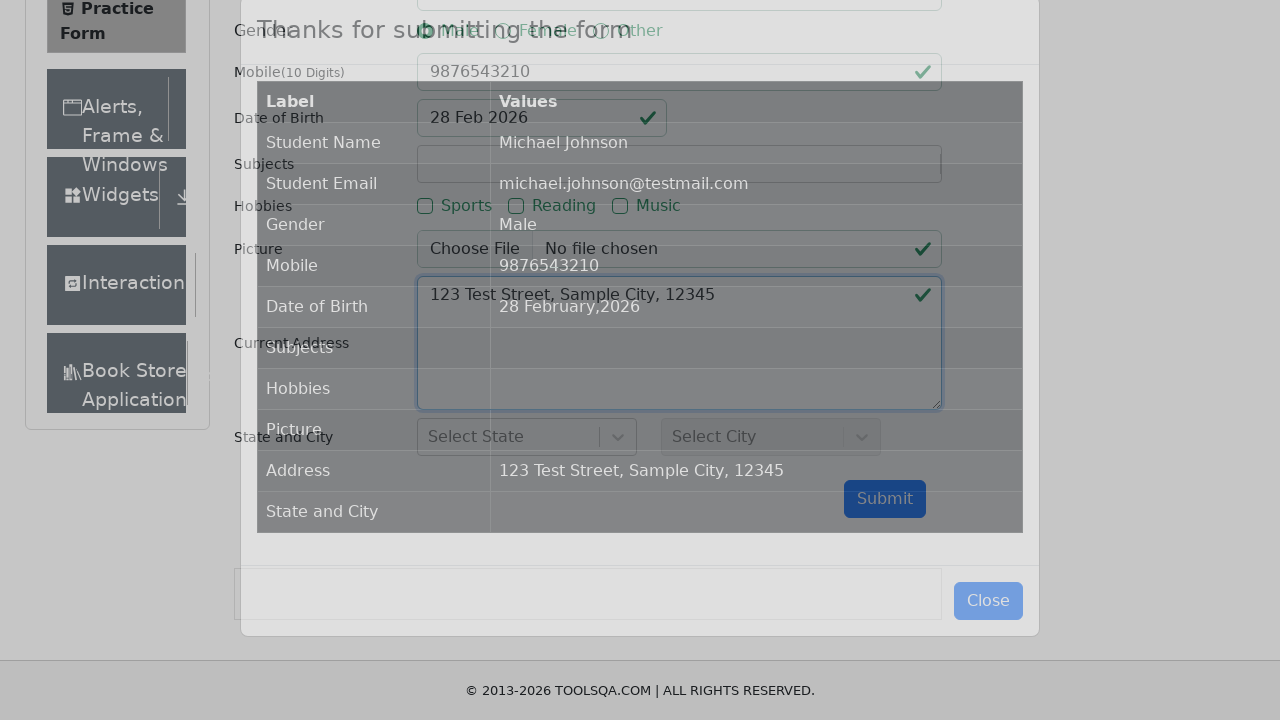

Confirmation message 'Thanks for submitting the form' appeared
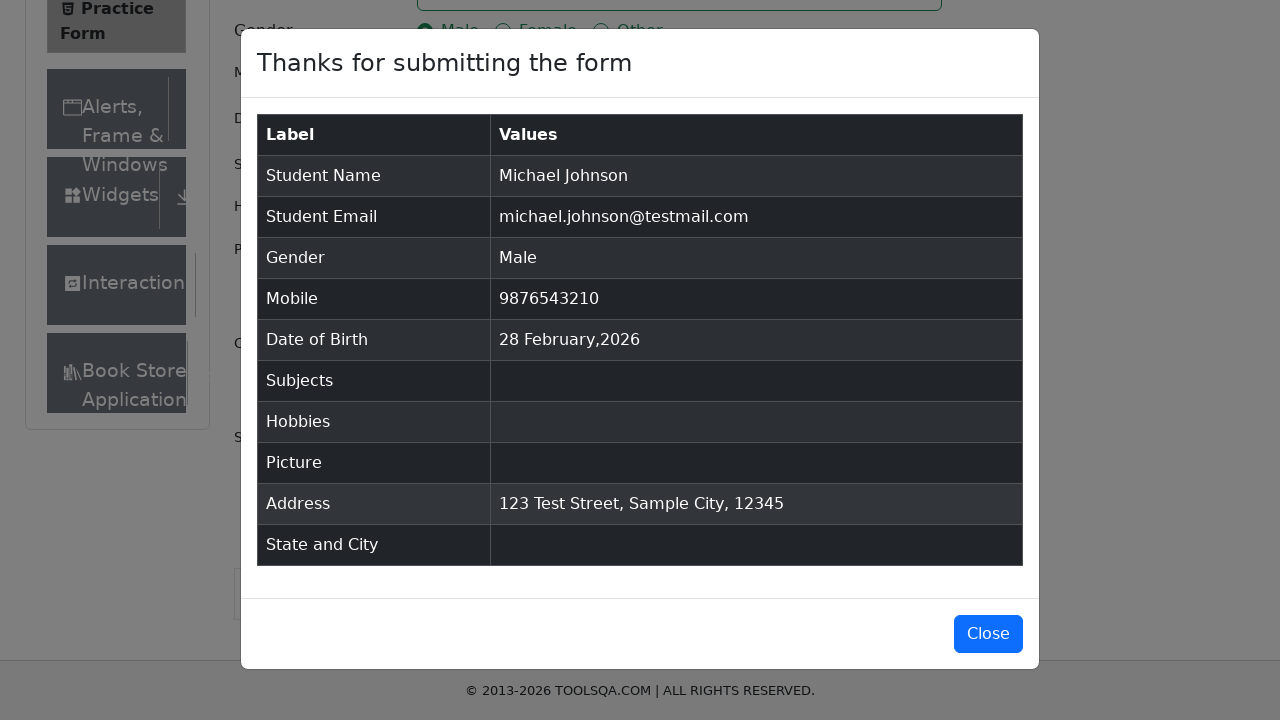

Closed the confirmation popup at (988, 634) on #closeLargeModal
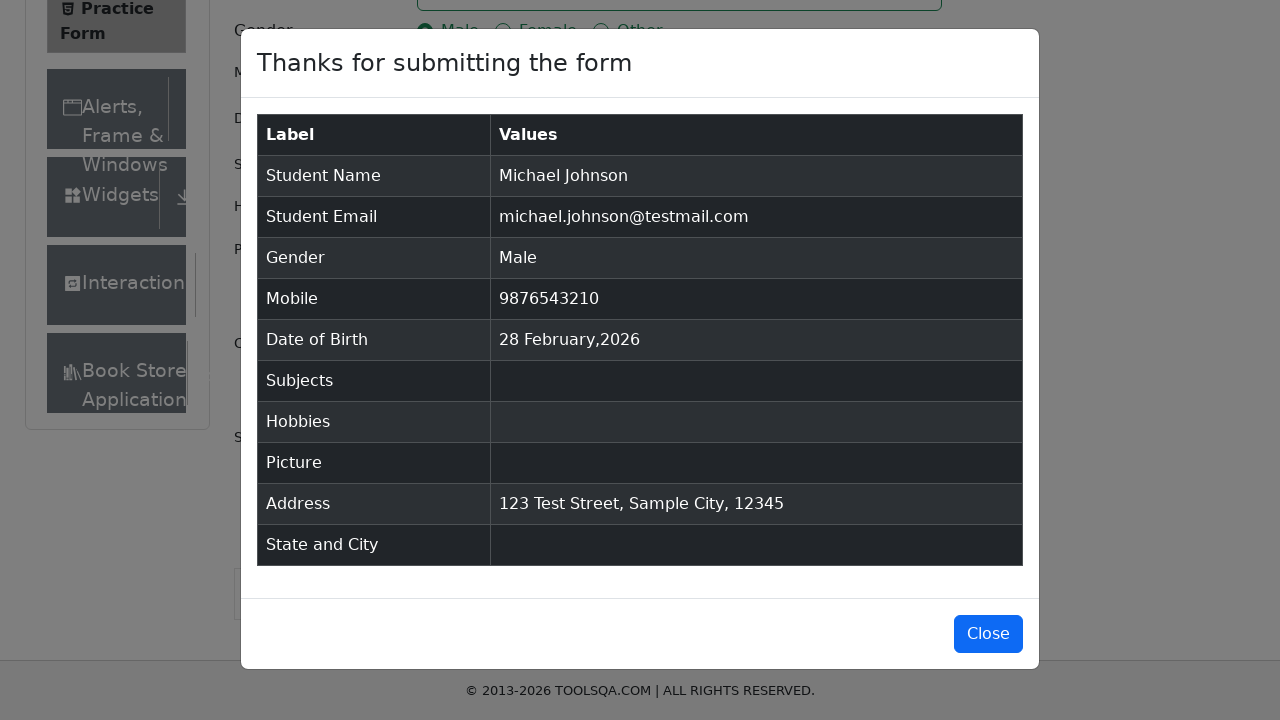

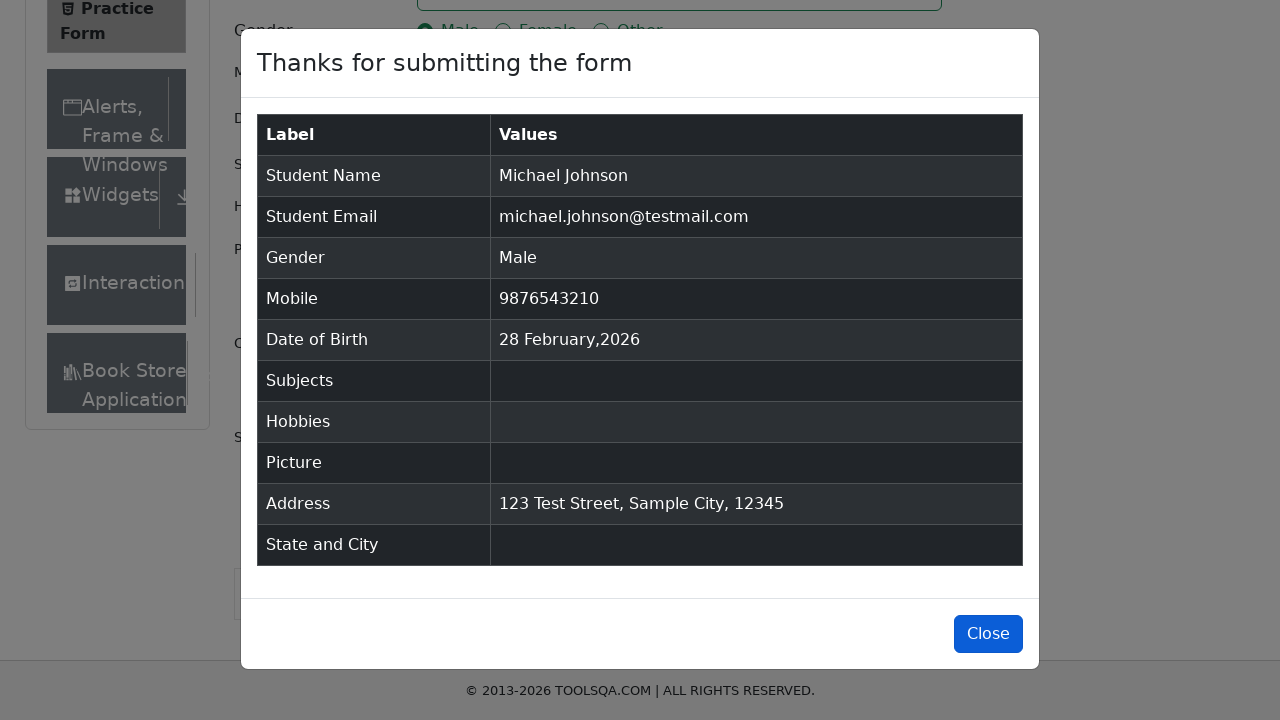